Tests a wait scenario by clicking a verify button and checking for a success message on a static GitHub Pages site

Starting URL: http://suninjuly.github.io/wait1.html

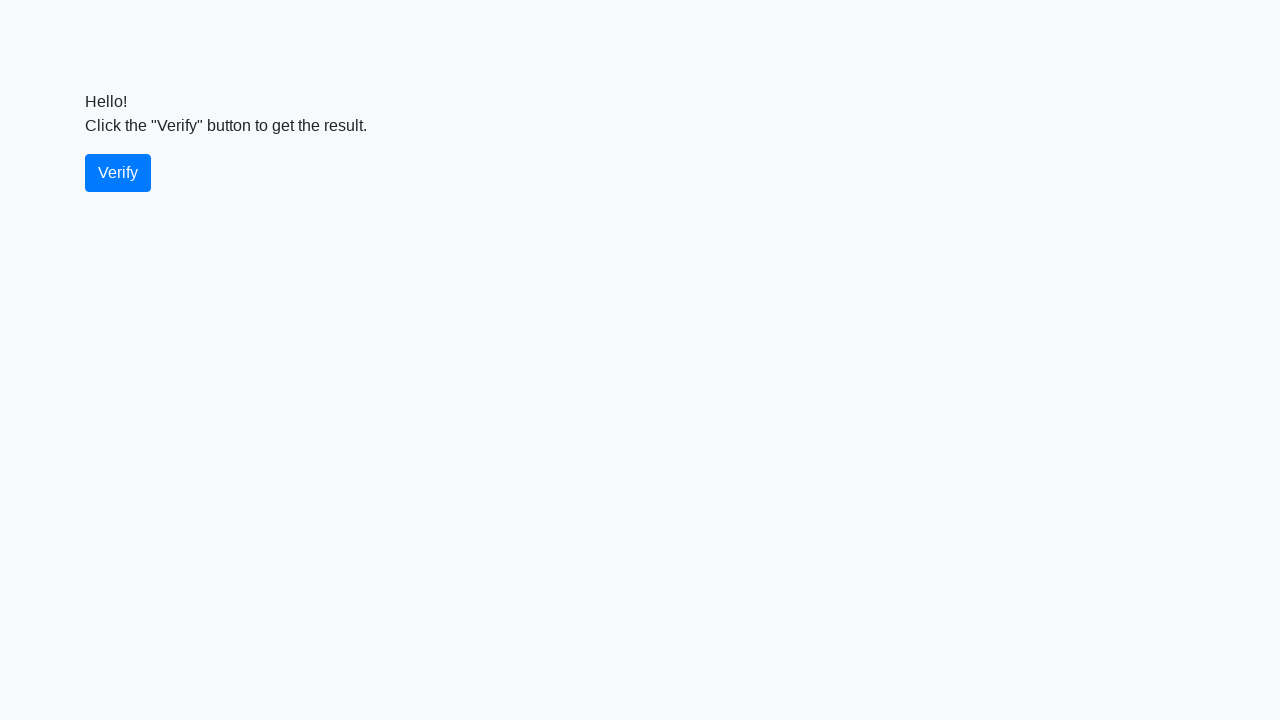

Clicked the verify button at (118, 173) on #verify
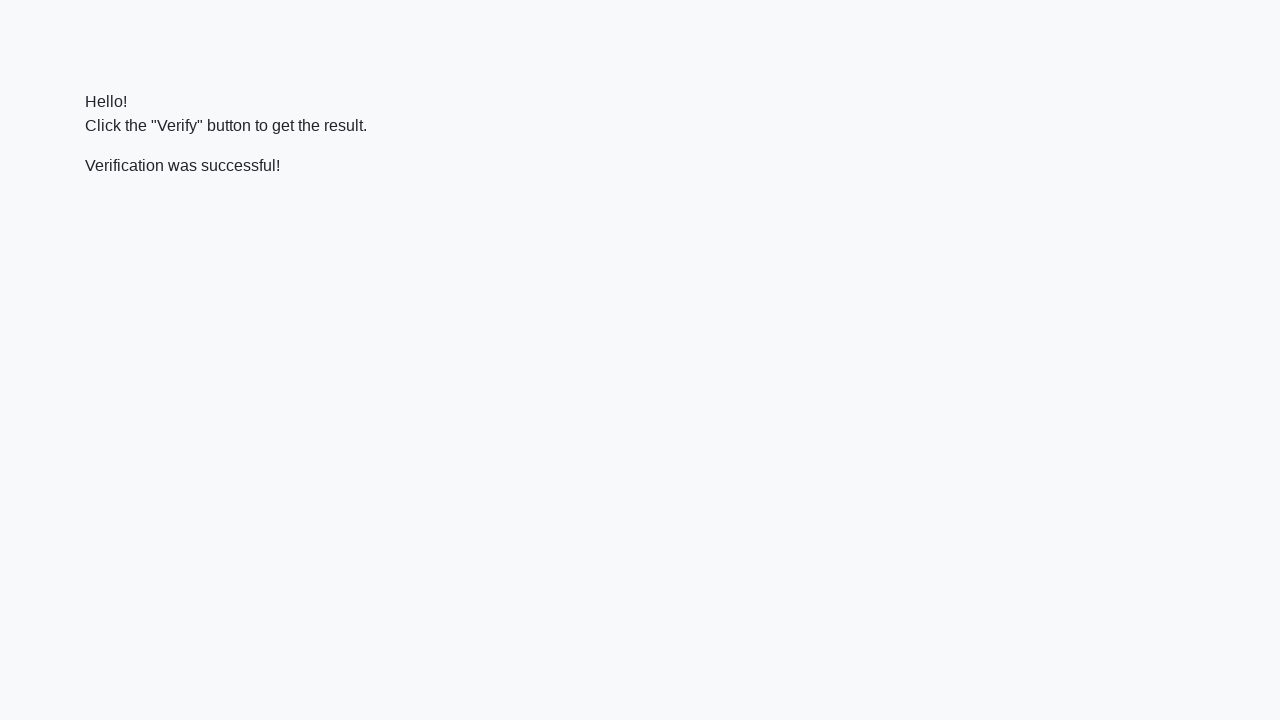

Success message element appeared and is visible
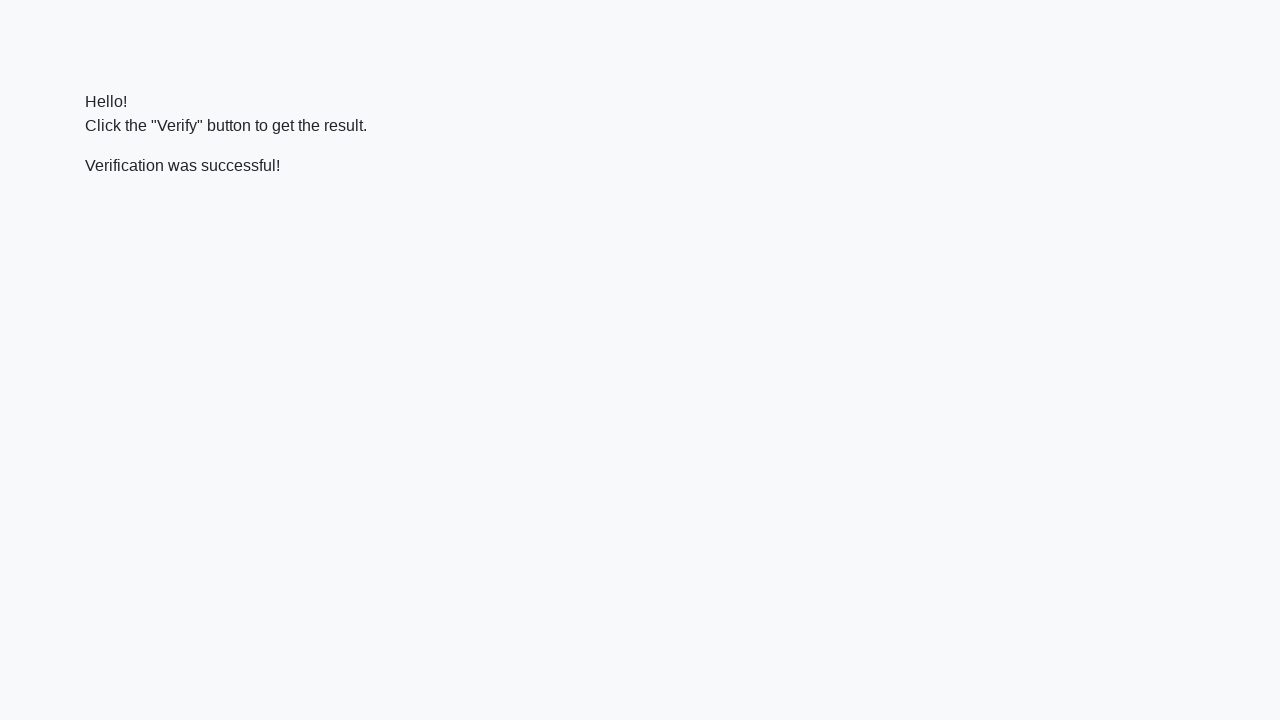

Verified success message contains 'successful'
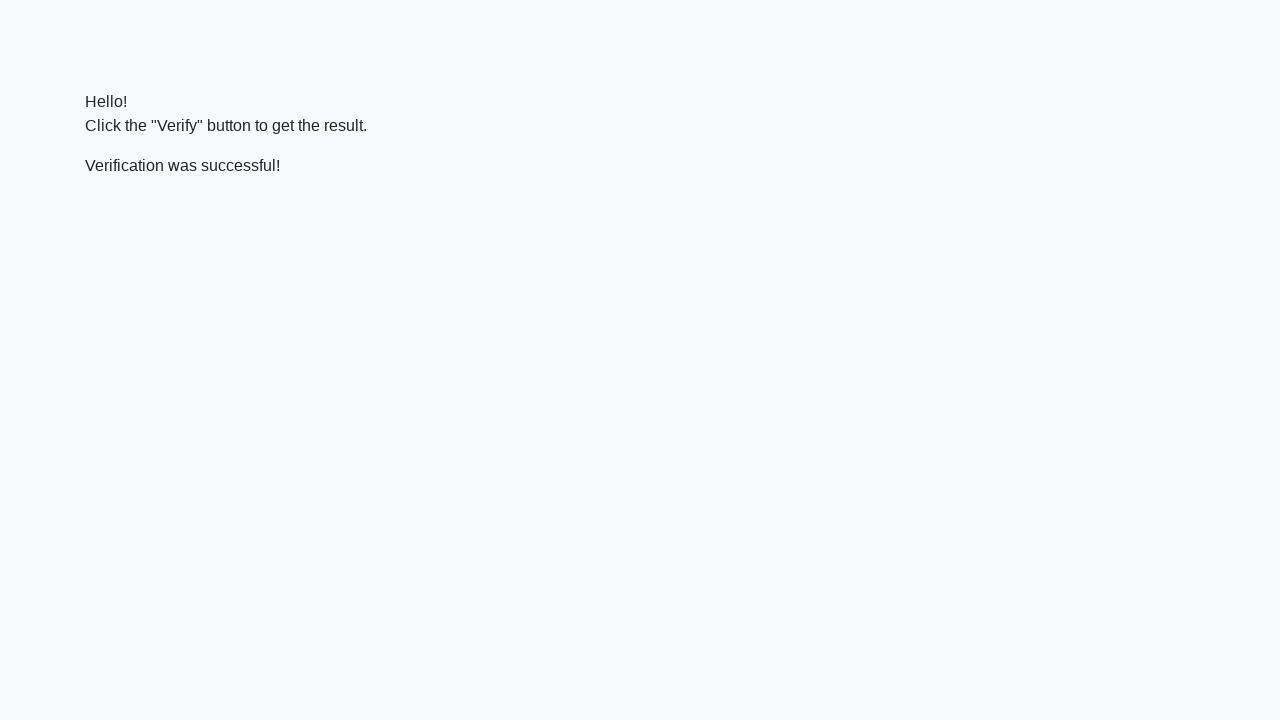

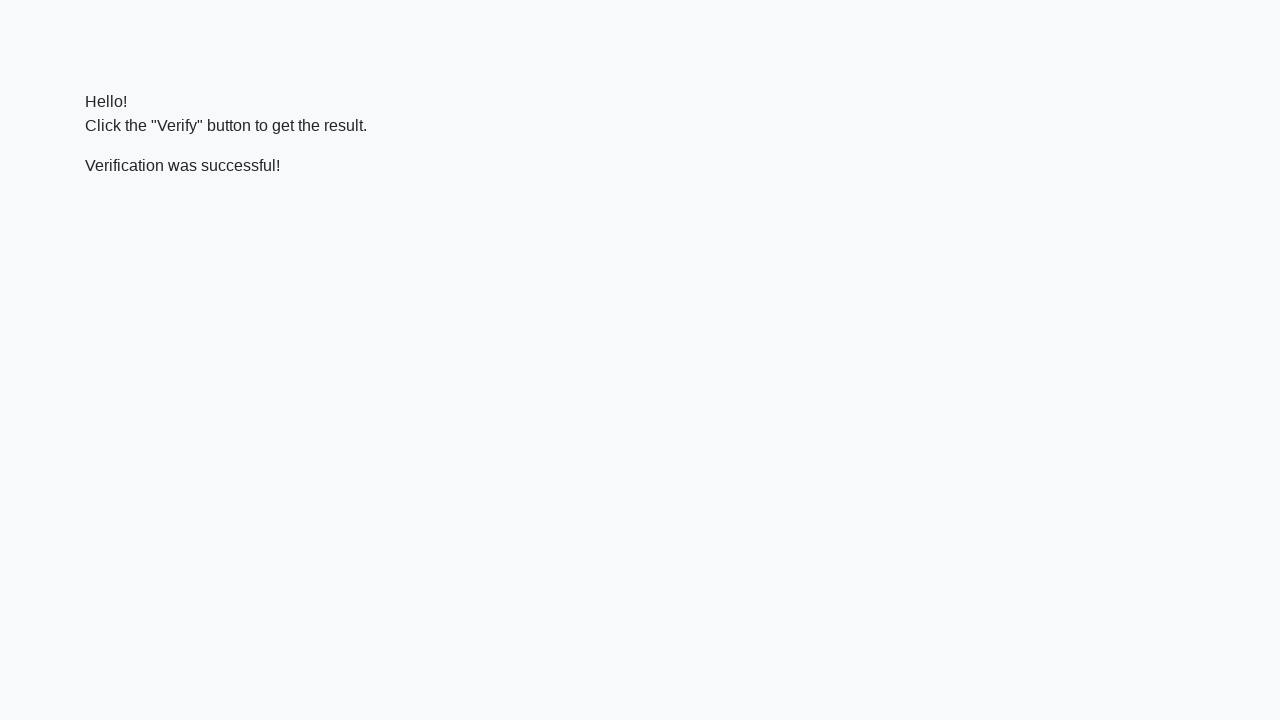